Navigates to the registration page and interacts with a dropdown to select an option, then fills a password field

Starting URL: https://demo.automationtesting.in/Register.html

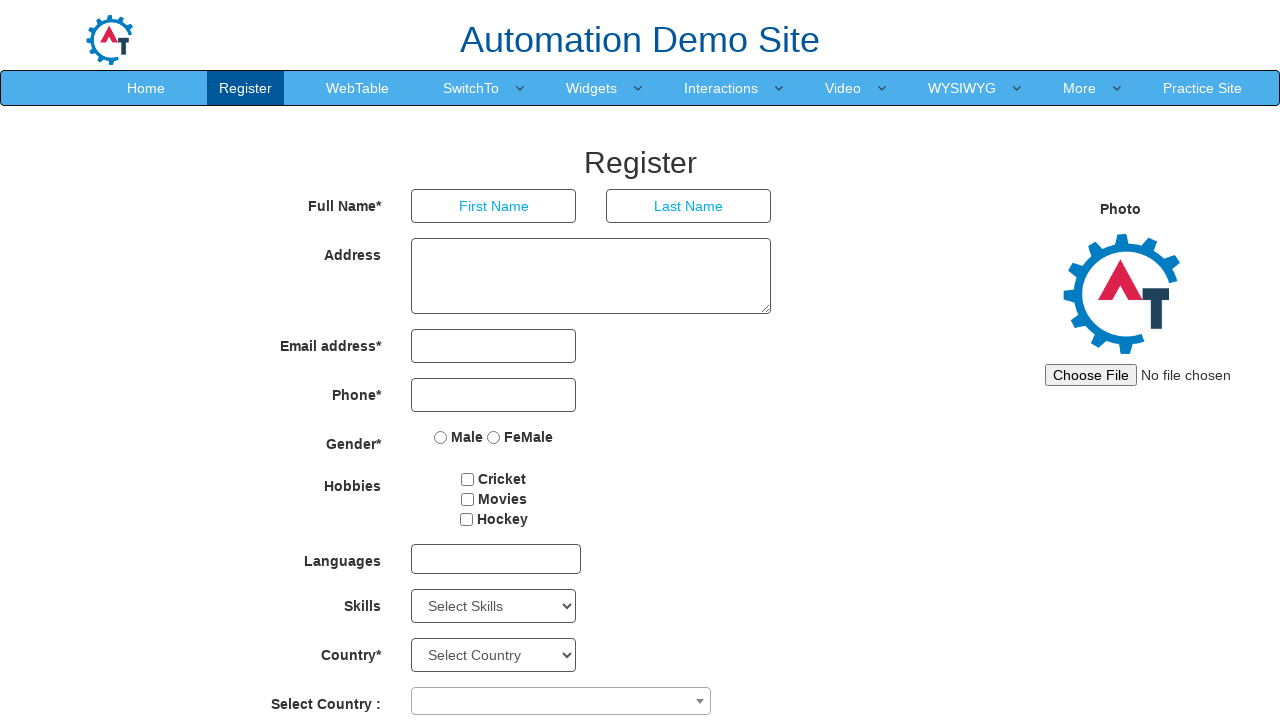

Waited for page to load (domcontentloaded)
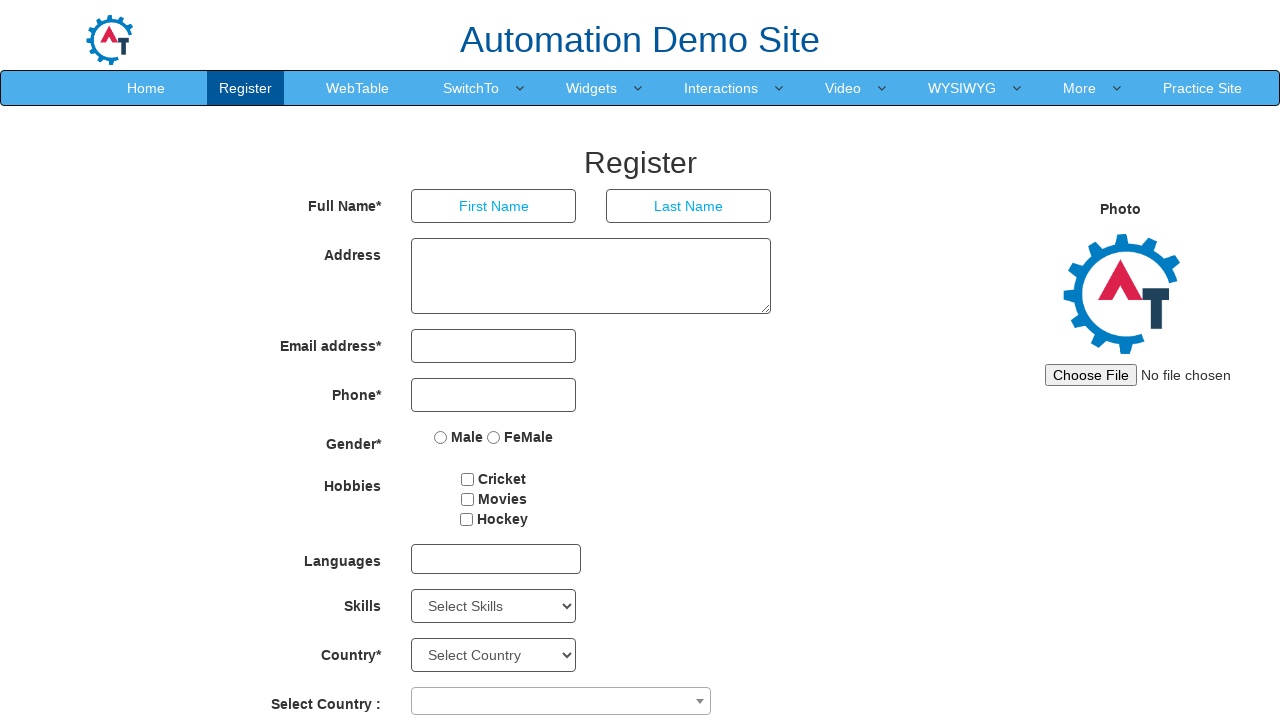

Selected option 'C' from Skills dropdown on select[id='Skills']
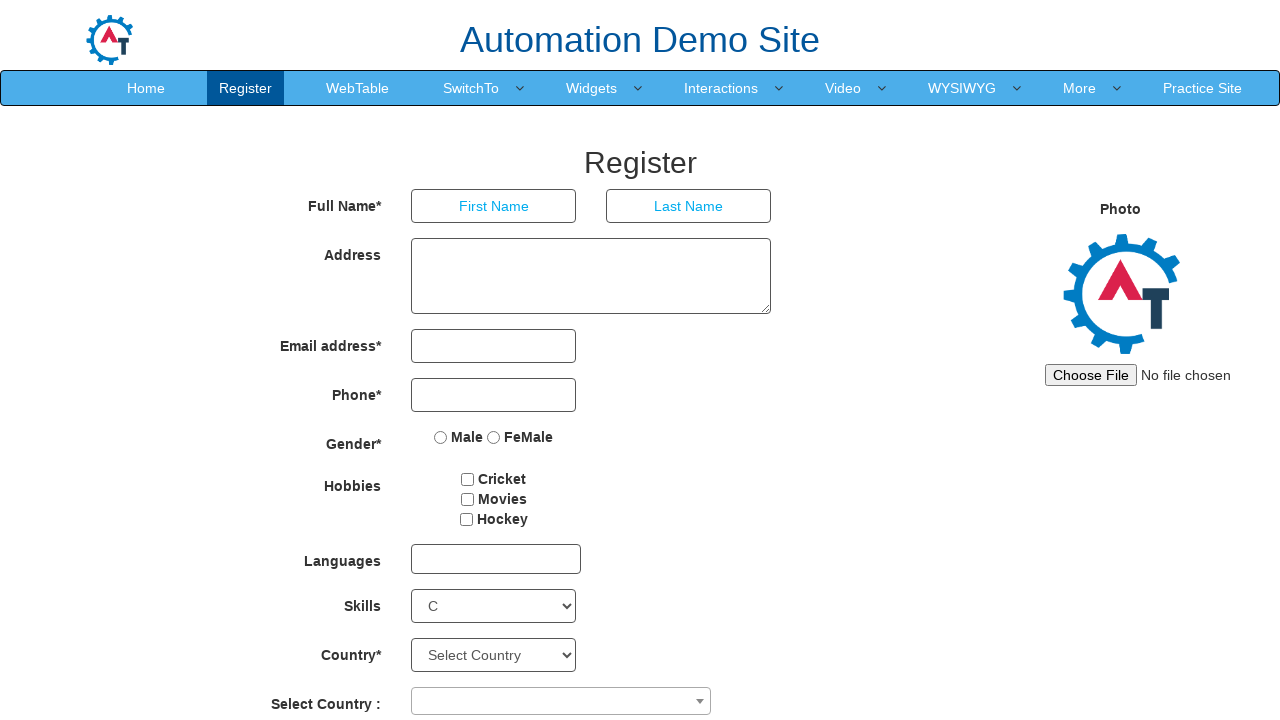

Filled password field with 'testpass123' on #firstpassword
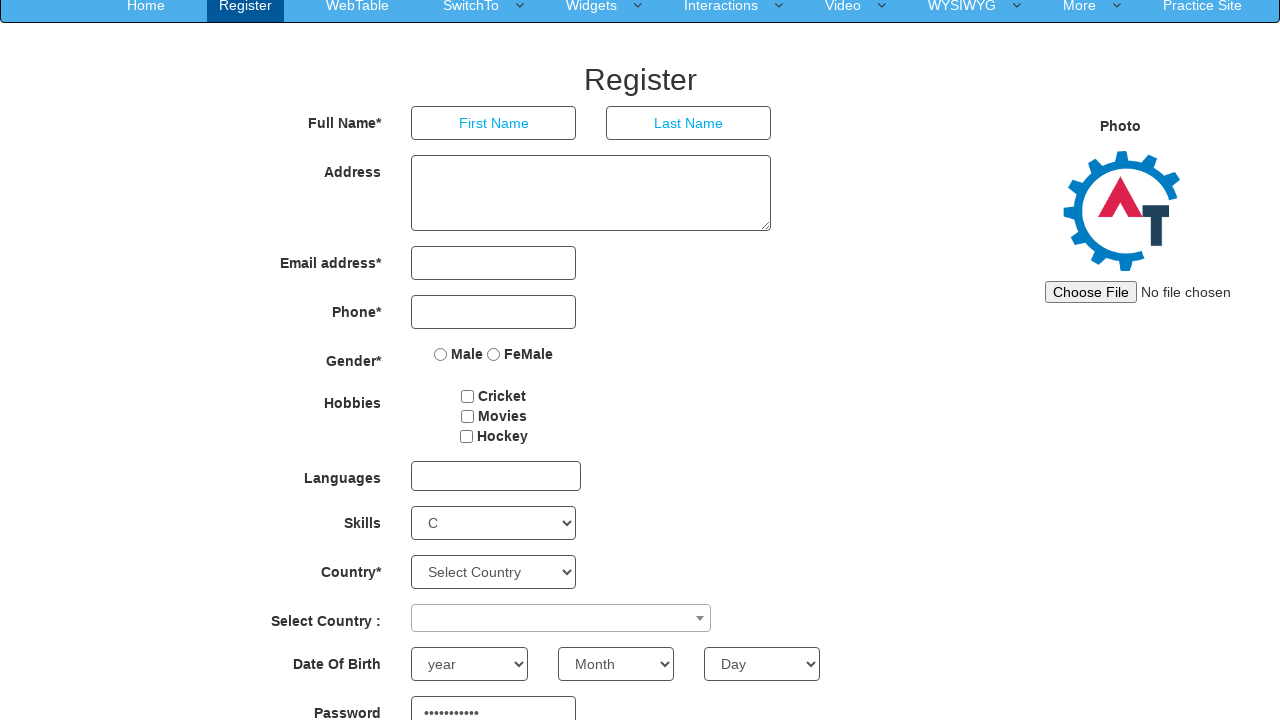

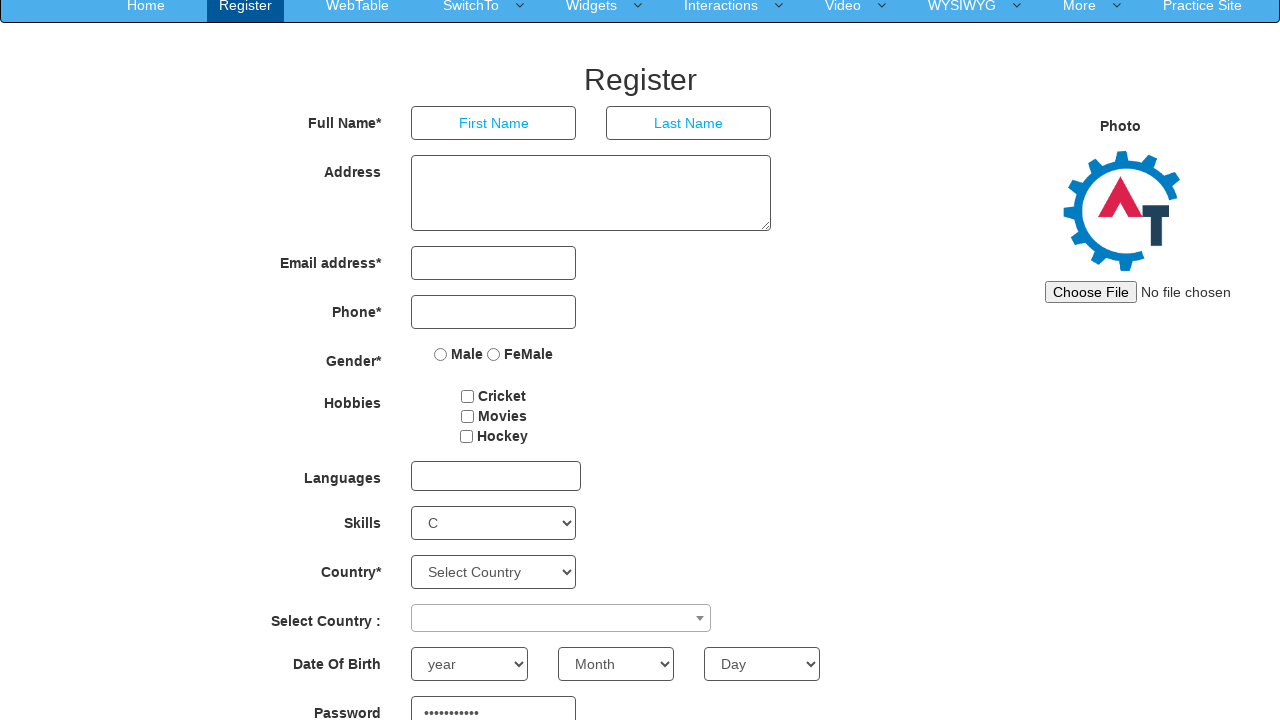